Simple test that navigates to Sauce Labs homepage and verifies the page loads

Starting URL: https://saucelabs.com/

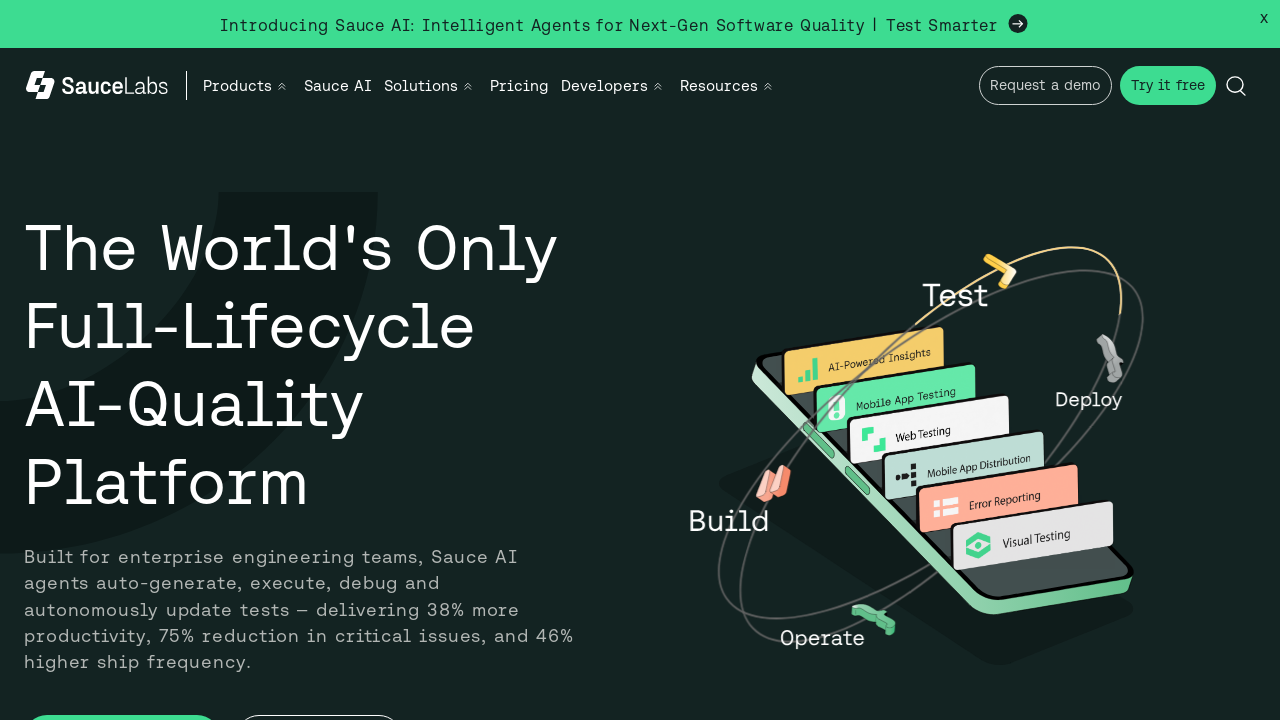

Waited for Sauce Labs homepage to fully load (domcontentloaded)
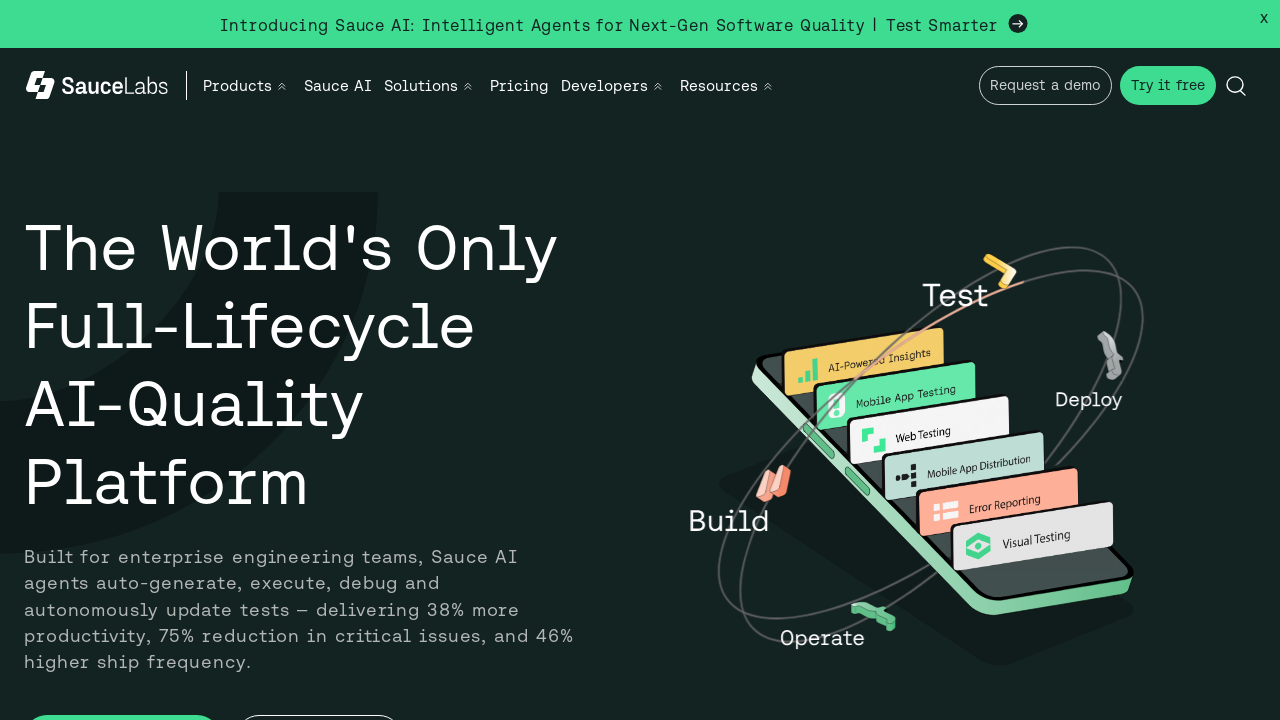

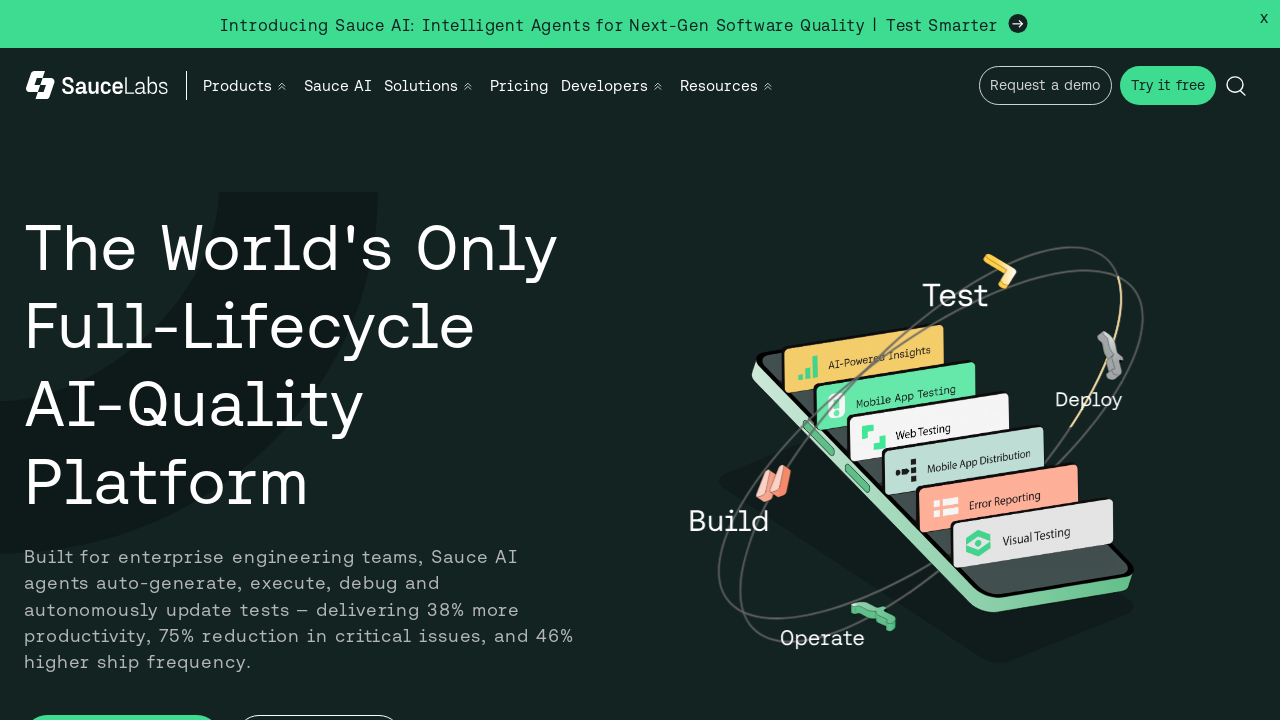